Tests a web form by entering text into a text box and clicking the submit button, then verifies a confirmation message appears.

Starting URL: https://www.selenium.dev/selenium/web/web-form.html

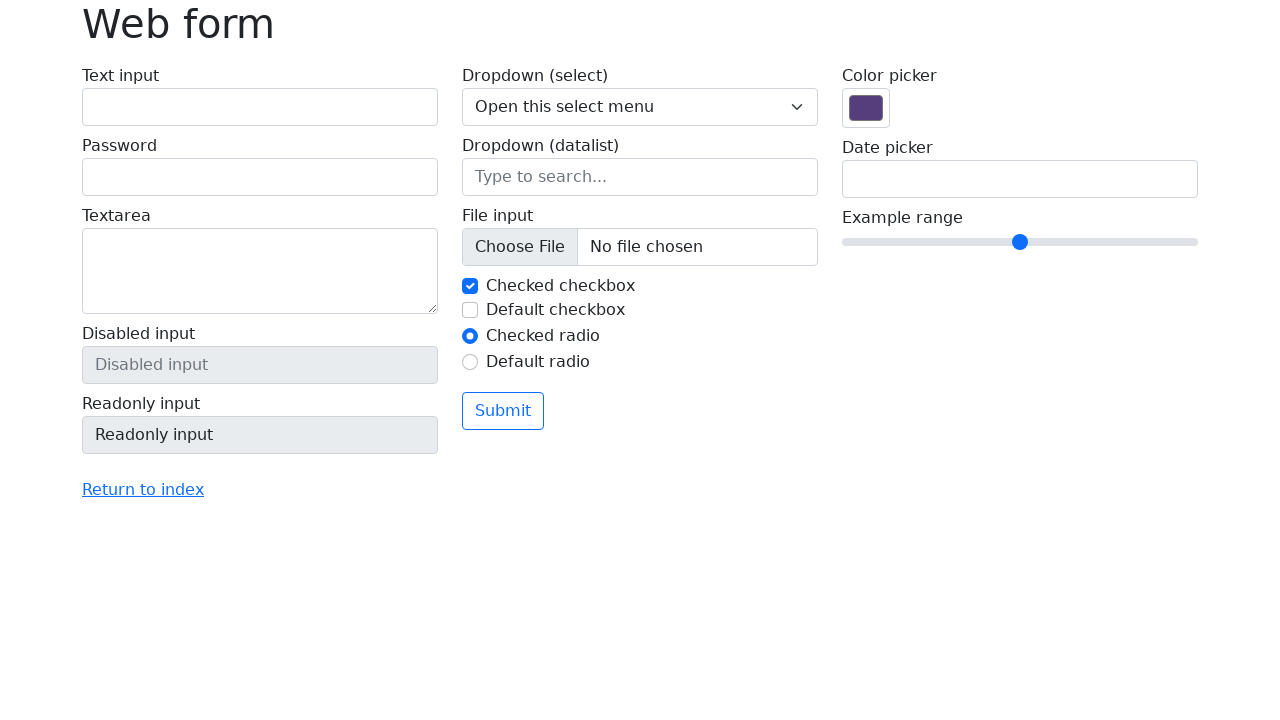

Filled text box with 'Selenium' on input[name='my-text']
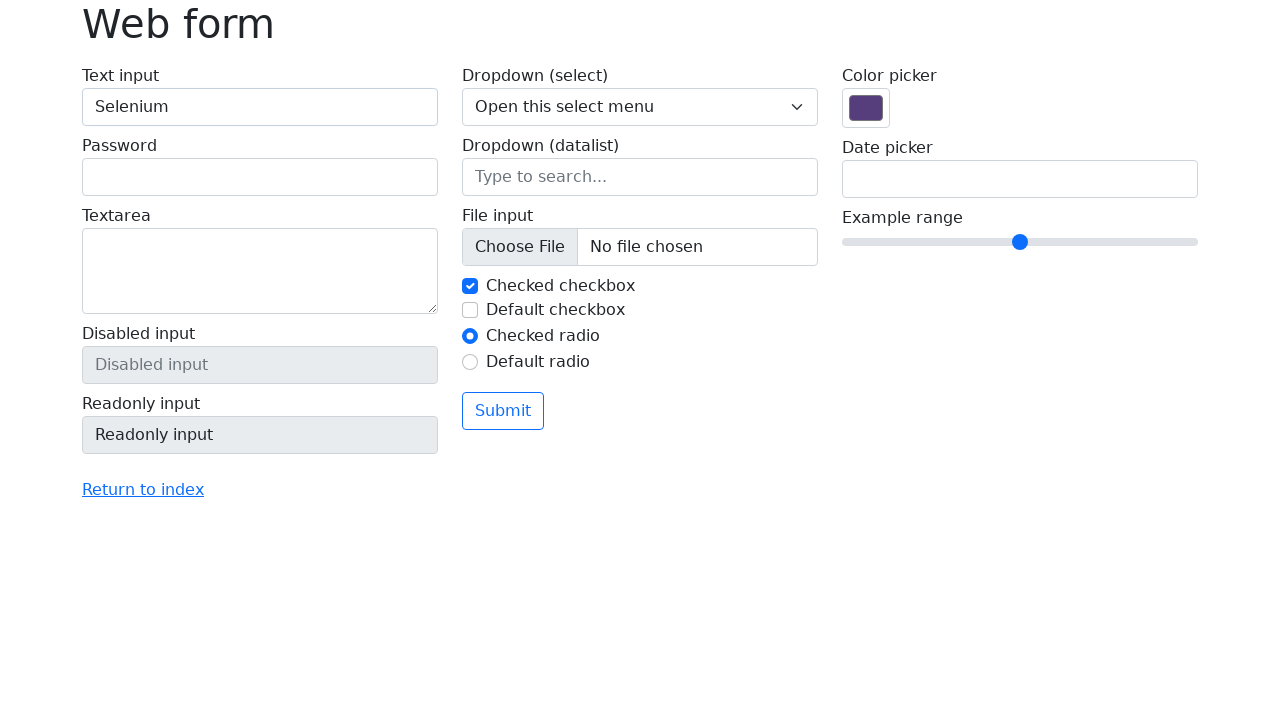

Clicked submit button at (503, 411) on button
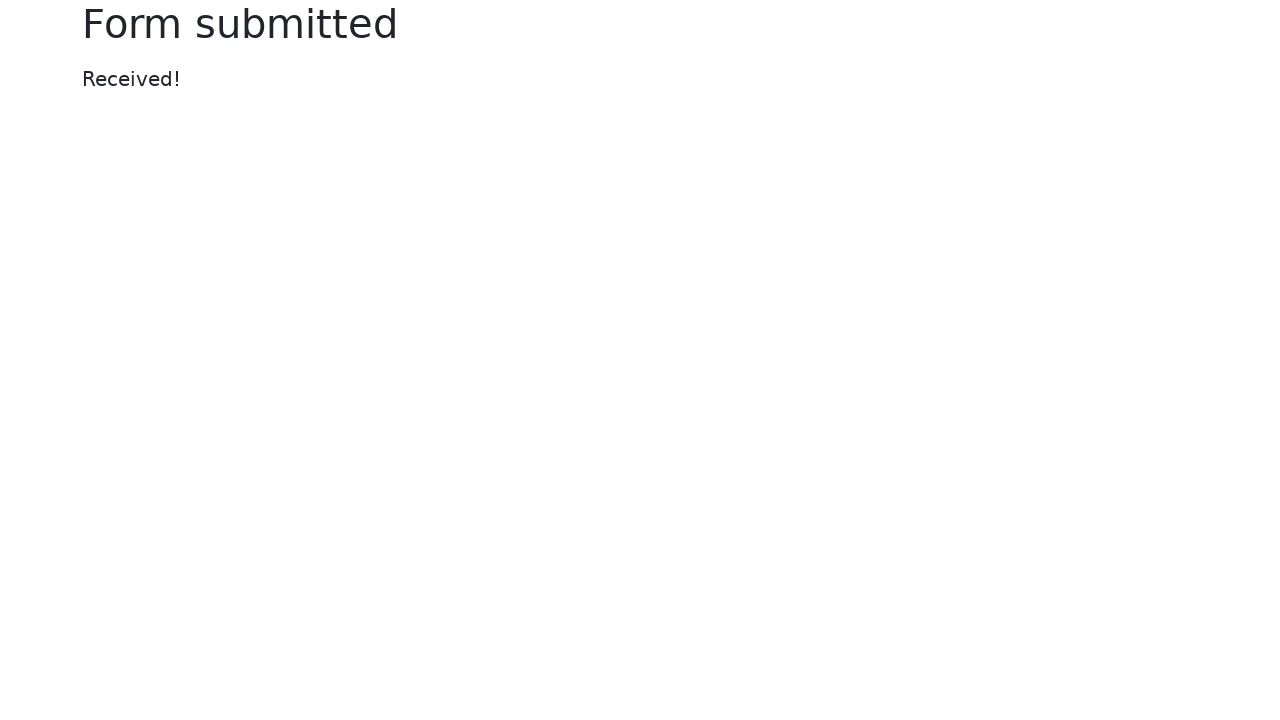

Confirmation message appeared
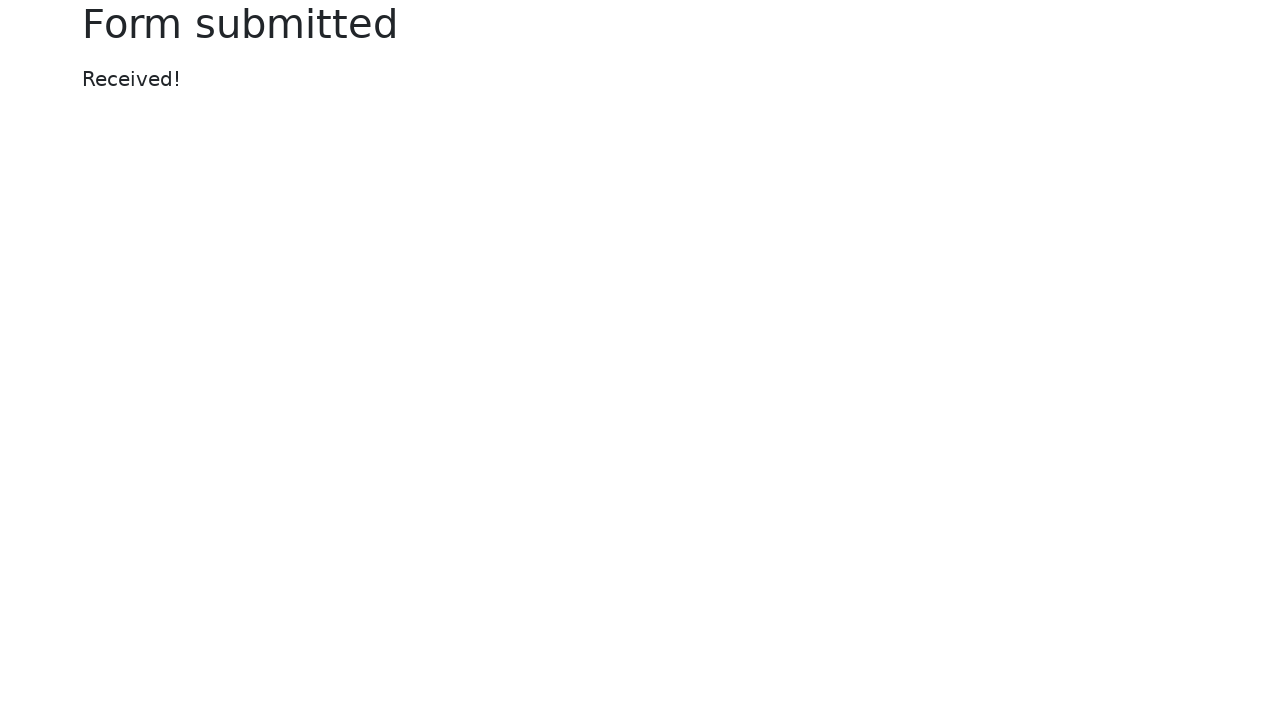

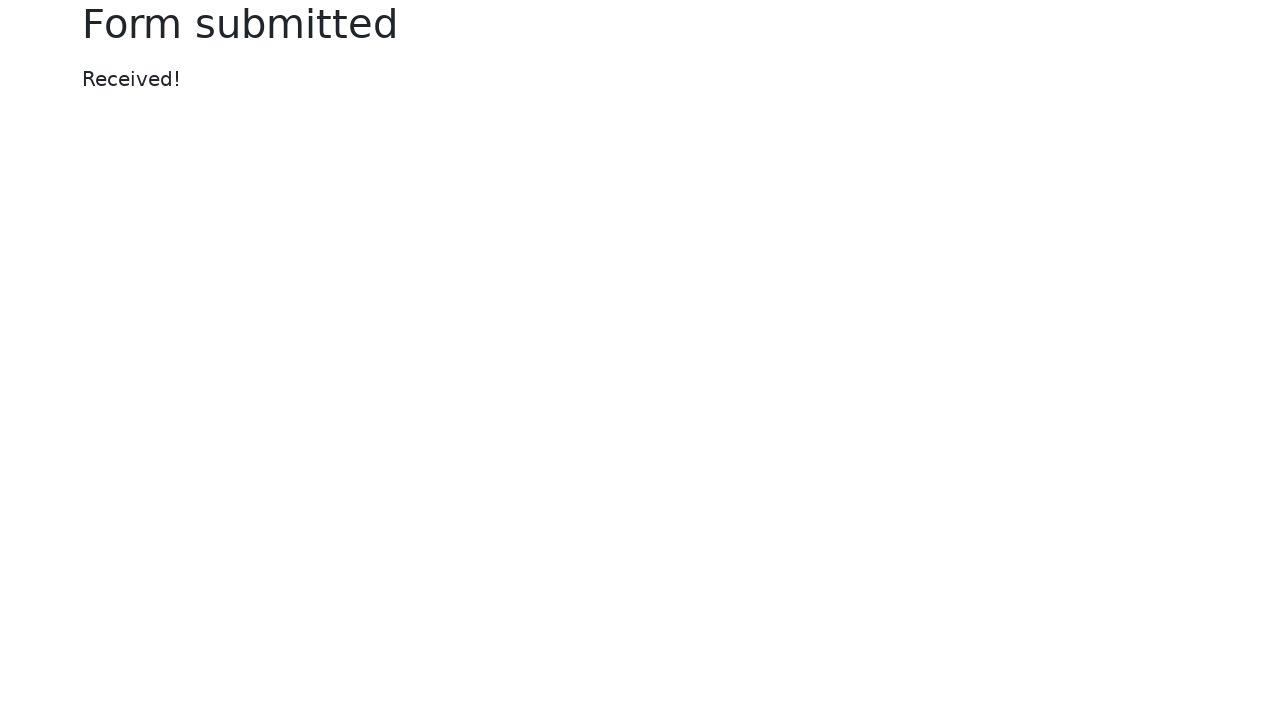